Navigates through a postal code website hierarchy, starting from the country list, then to provinces, localities, streets, and finally to detailed street information pages.

Starting URL: https://codigo-postal.co/

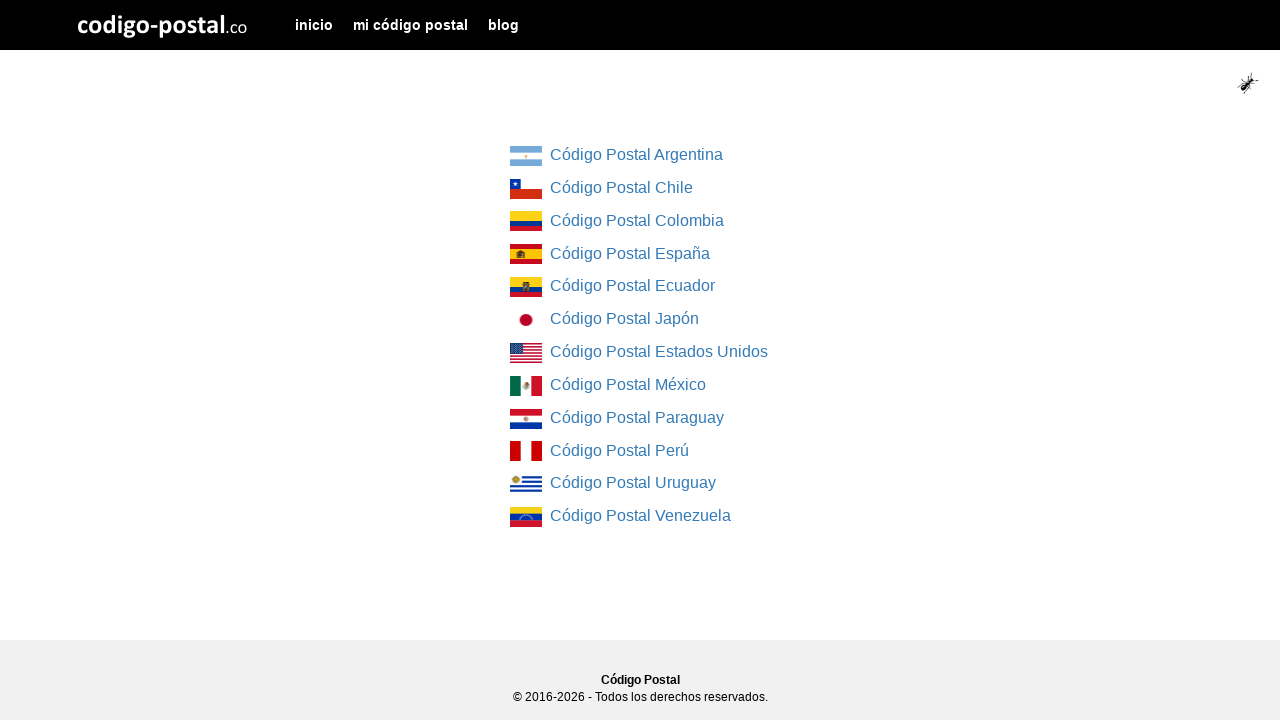

Country list loaded on postal code website
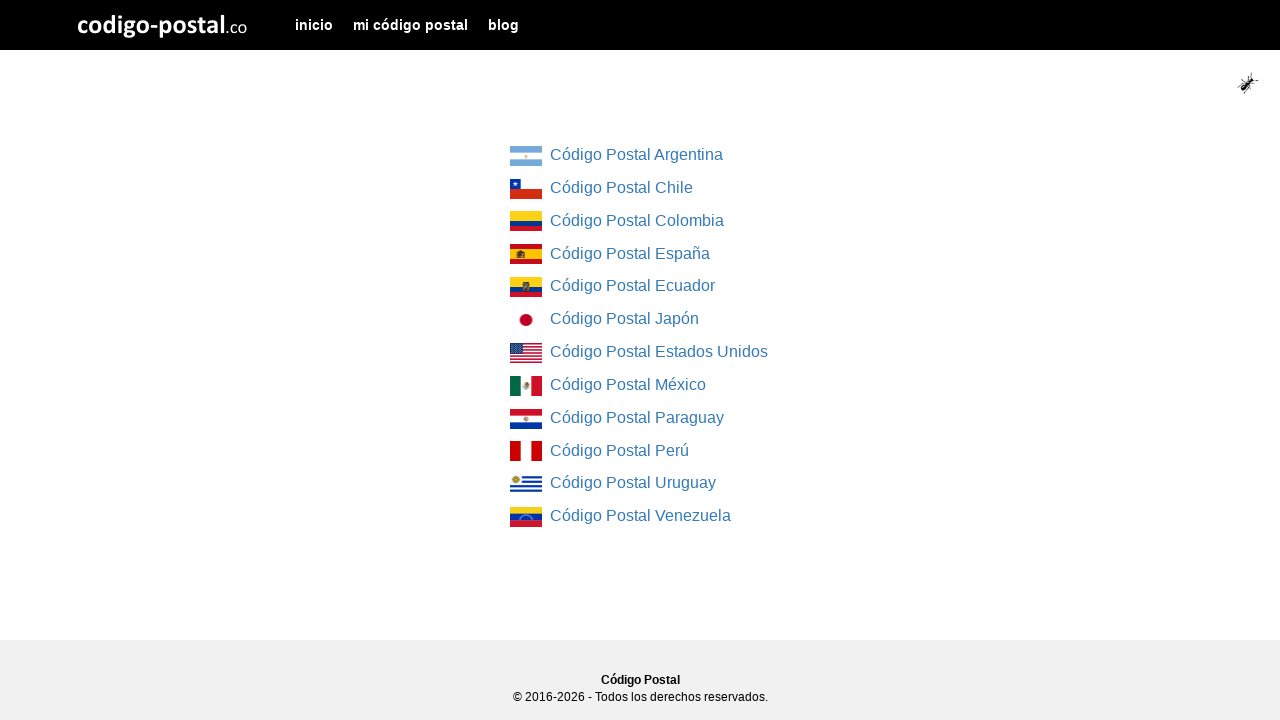

Clicked on first country link at (526, 156) on div.col-md-4.col-md-offset-4 ul li a >> nth=0
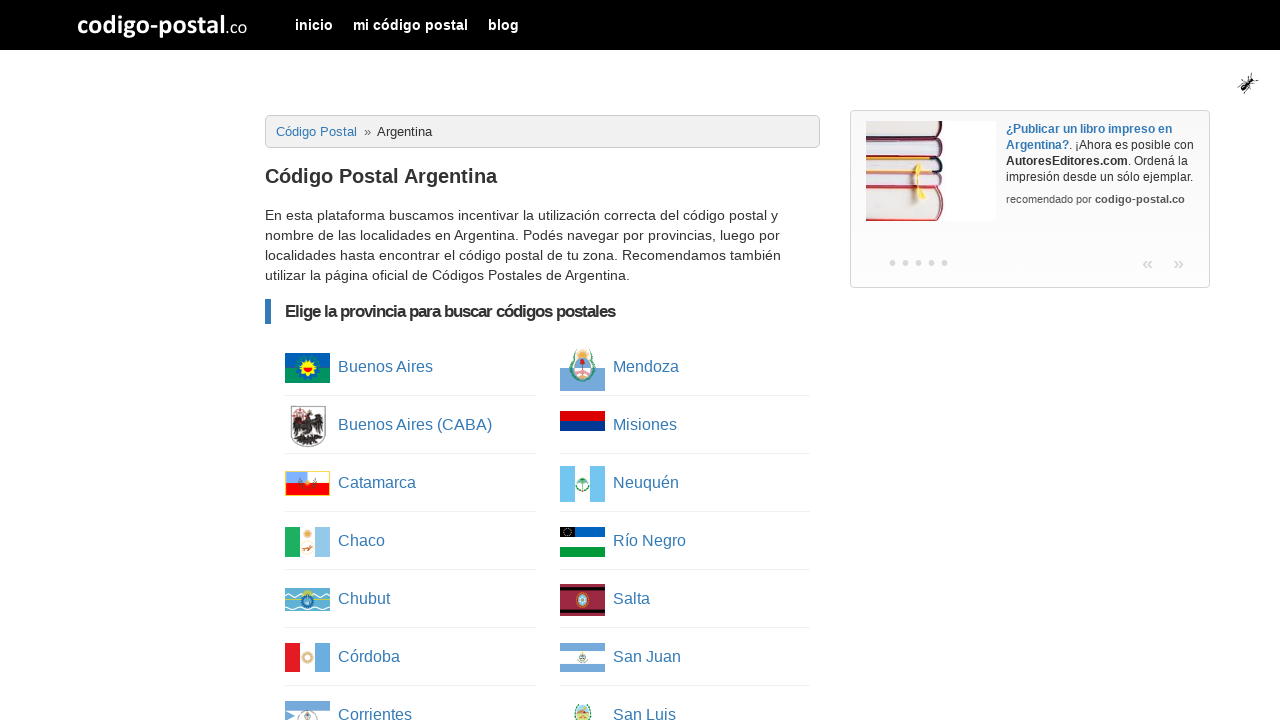

Province list loaded
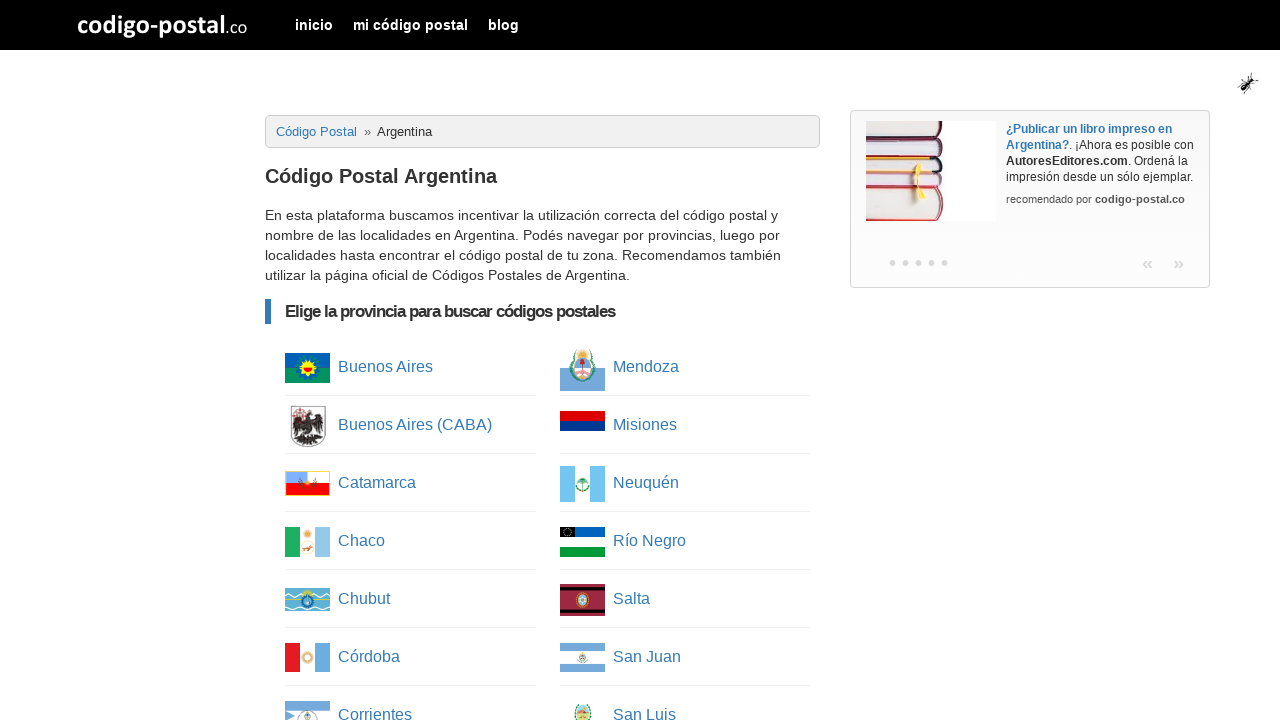

Clicked on first province link at (308, 368) on ul.column-list li a >> nth=0
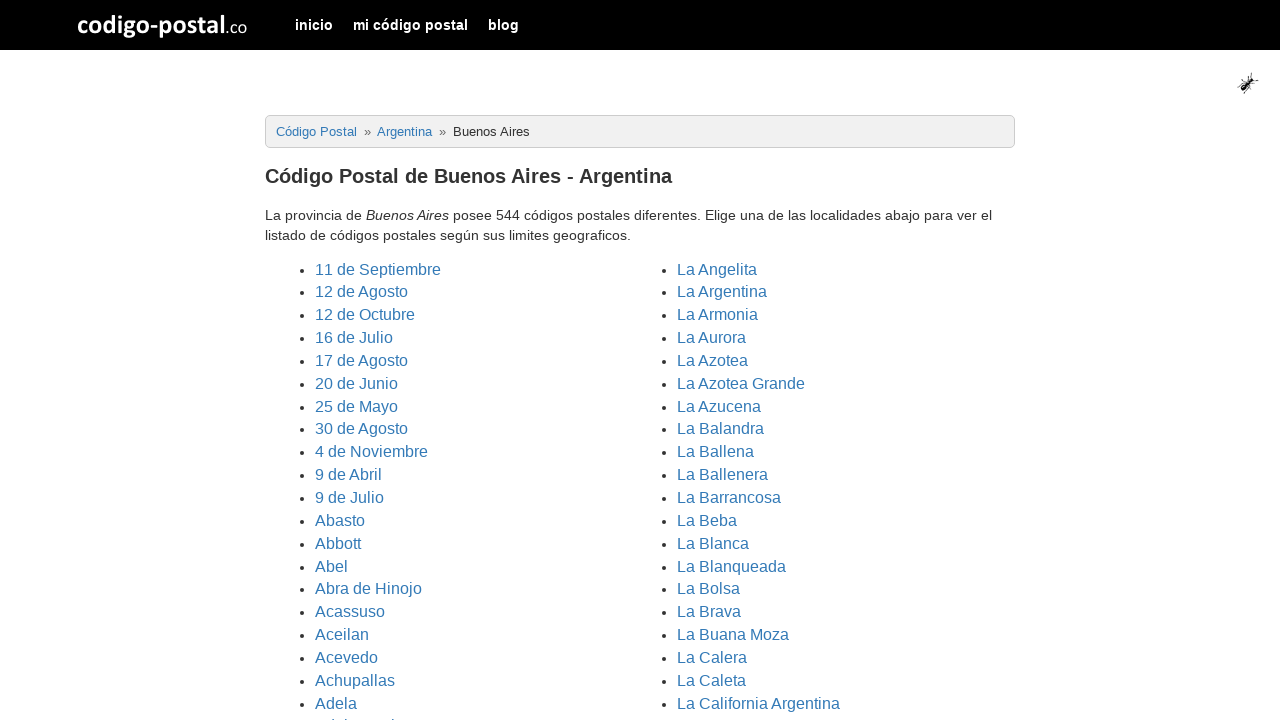

Cities/localities list loaded
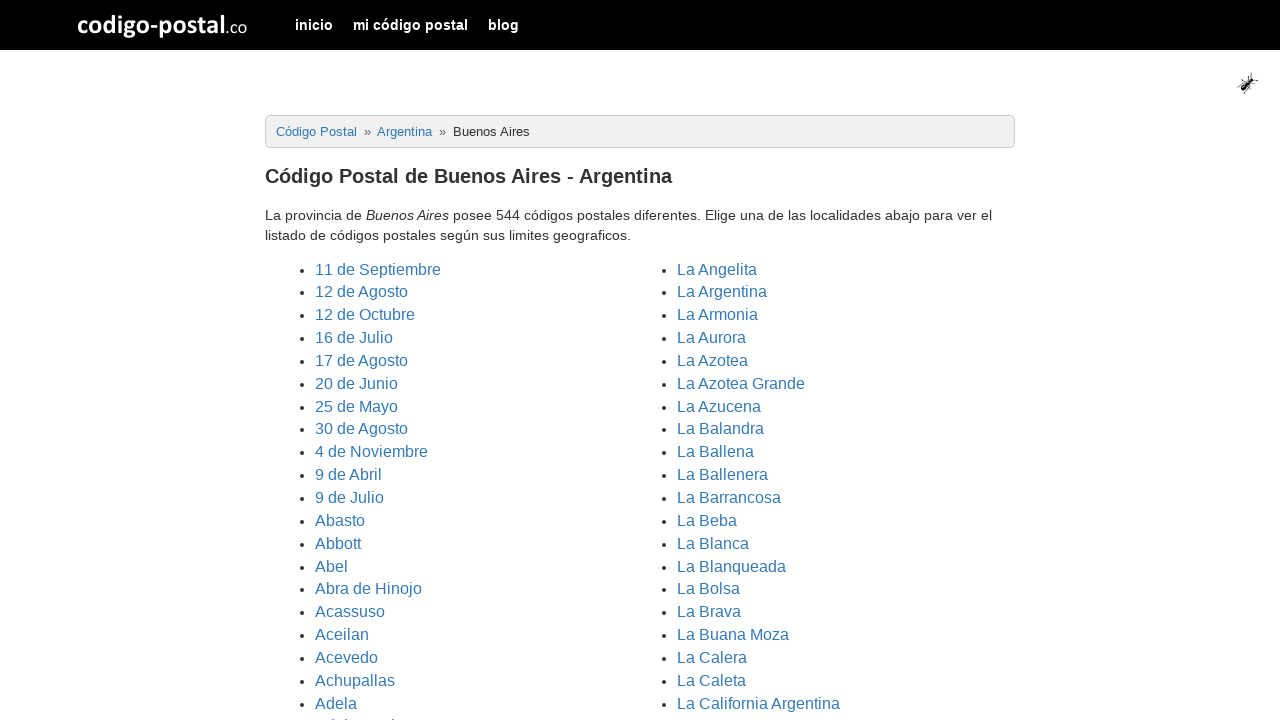

Clicked on first locality link at (378, 269) on ul.cities li a >> nth=0
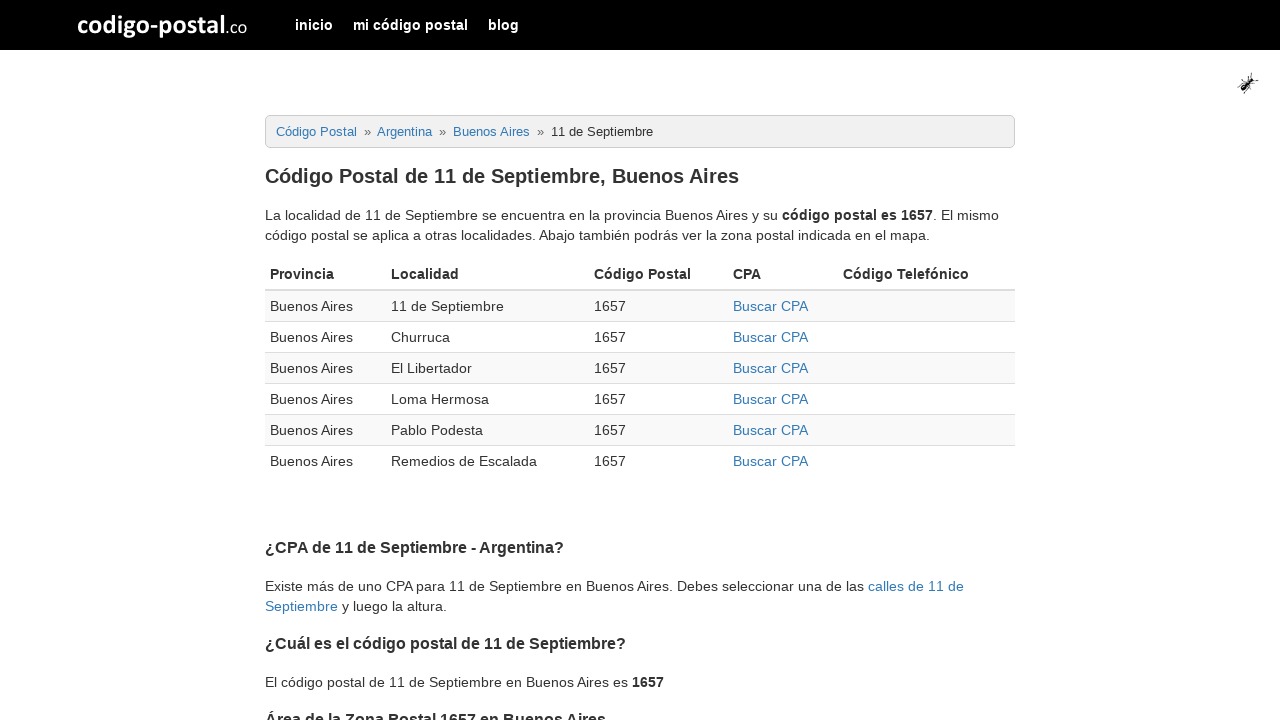

Localities table loaded
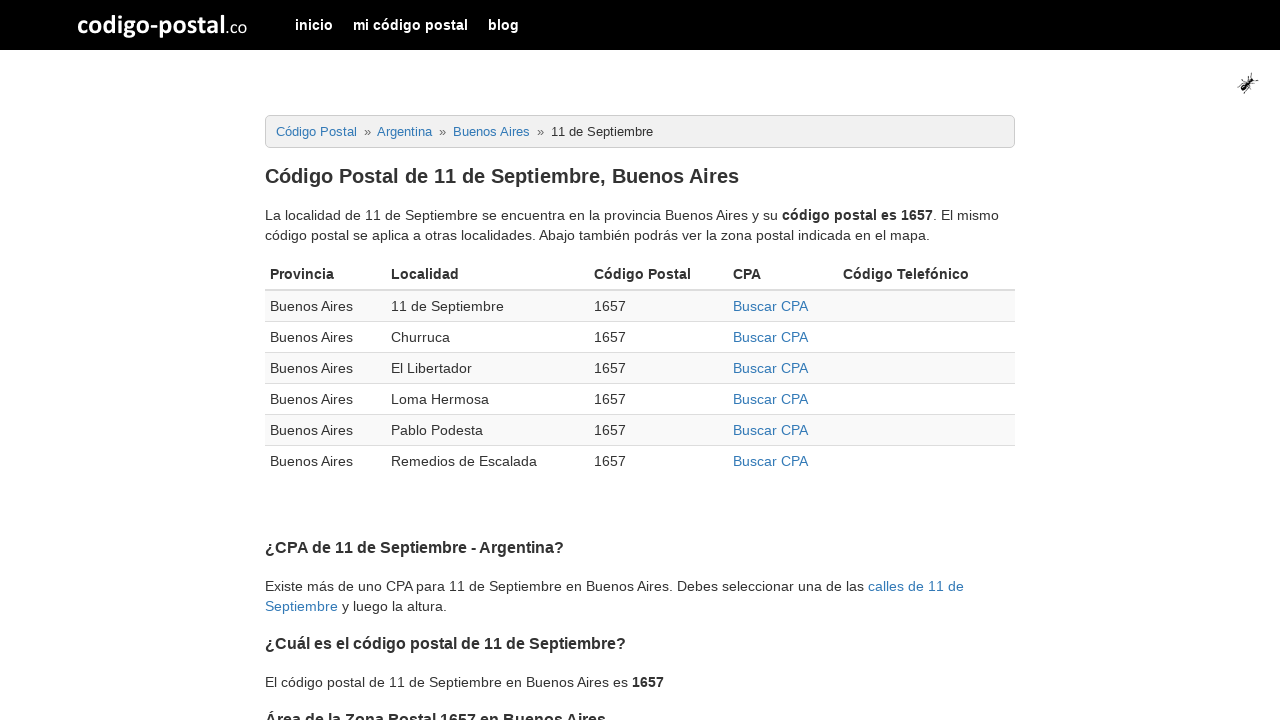

Clicked on first CPA link in localities table at (770, 306) on div.table-responsive table tbody tr td a >> nth=0
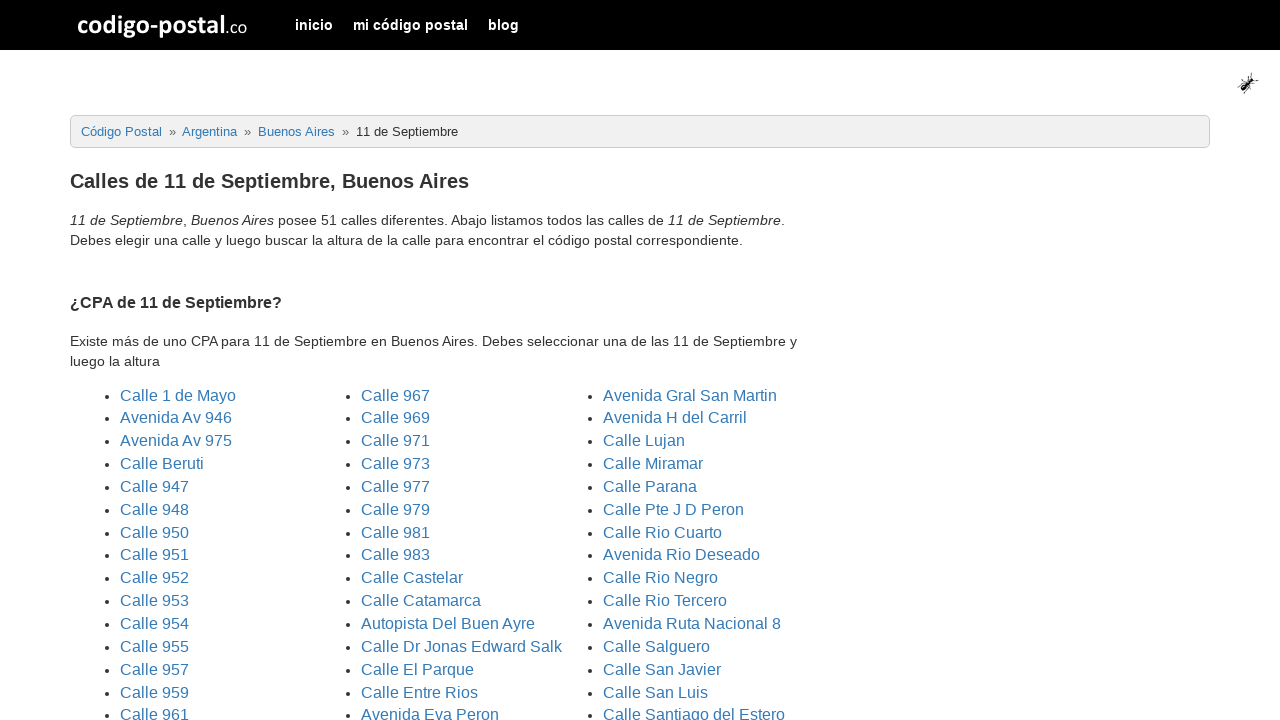

Street list loaded
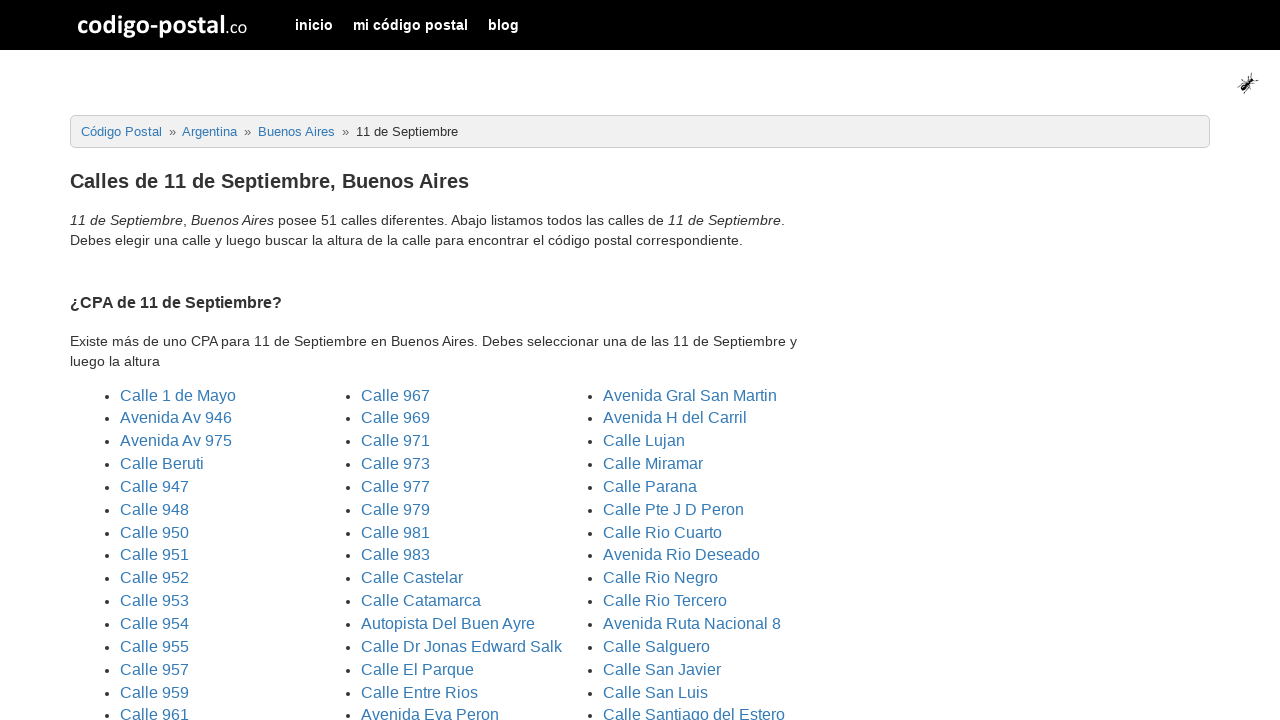

Clicked on first street link at (178, 395) on ul.three_columns li a >> nth=0
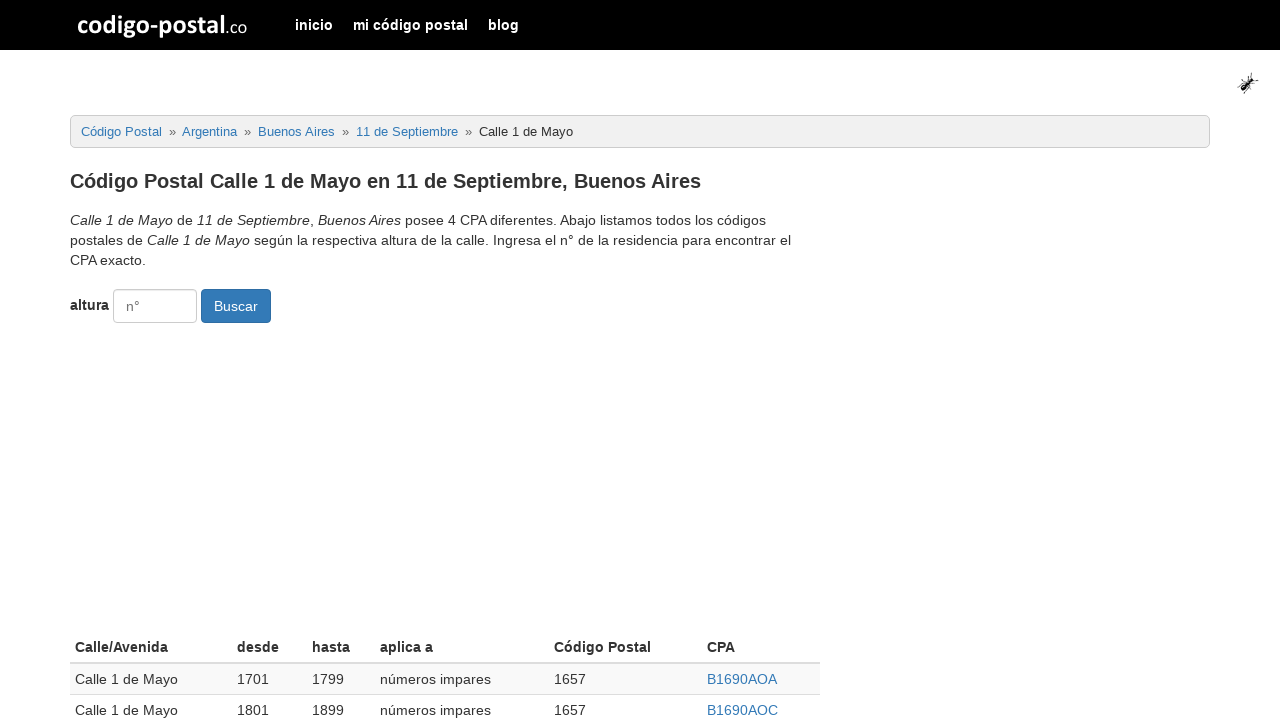

Street details table loaded
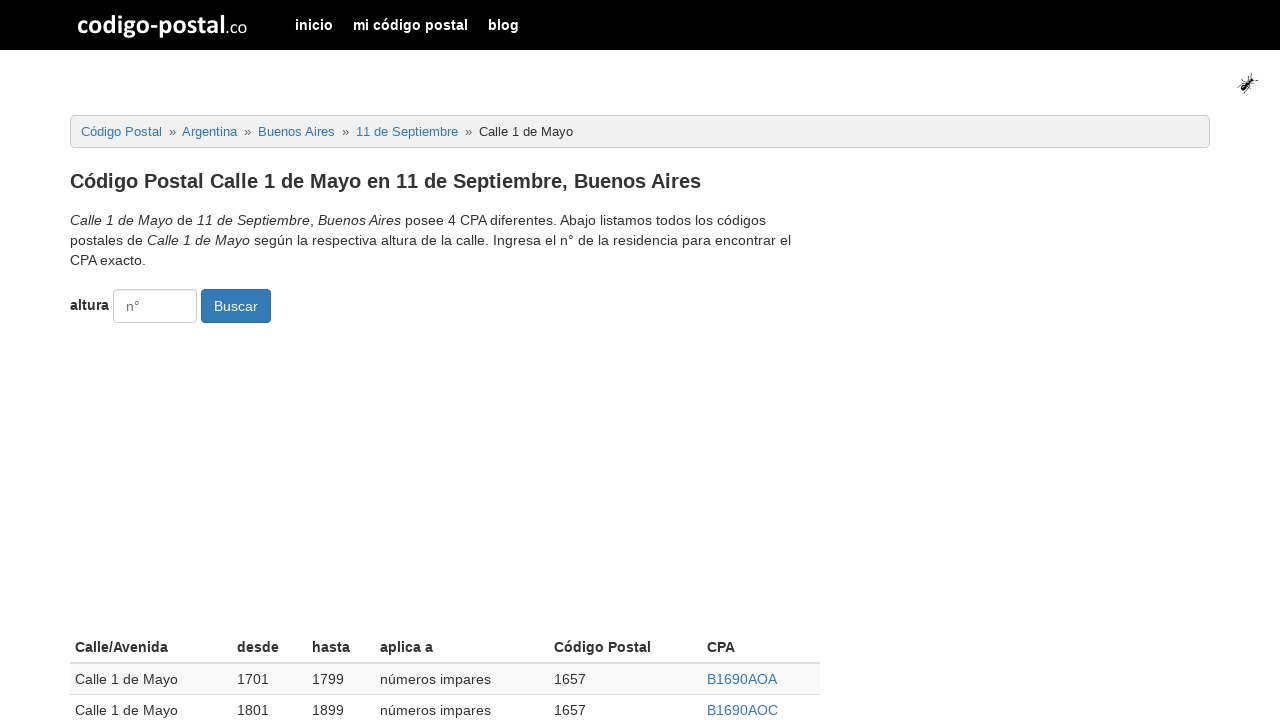

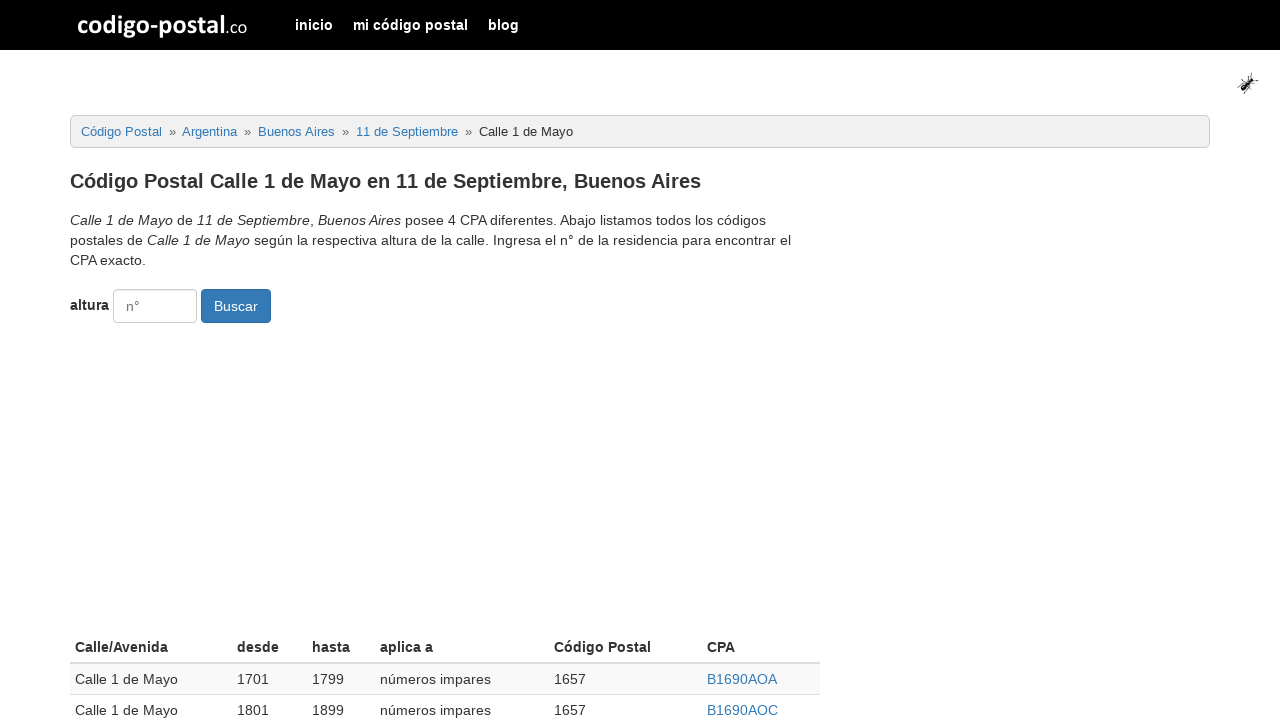